Tests JavaScript confirm dialog by clicking button and handling the alert

Starting URL: https://the-internet.herokuapp.com/javascript_alerts

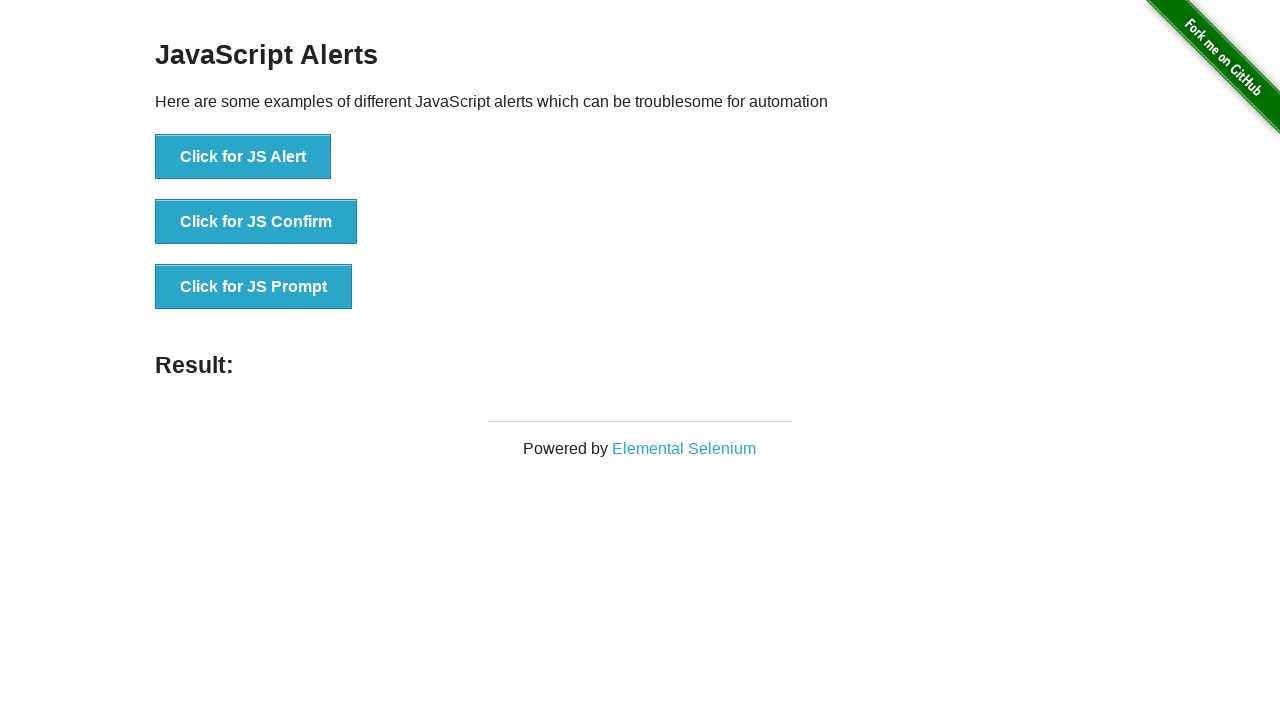

Set up dialog handler to accept confirm dialogs
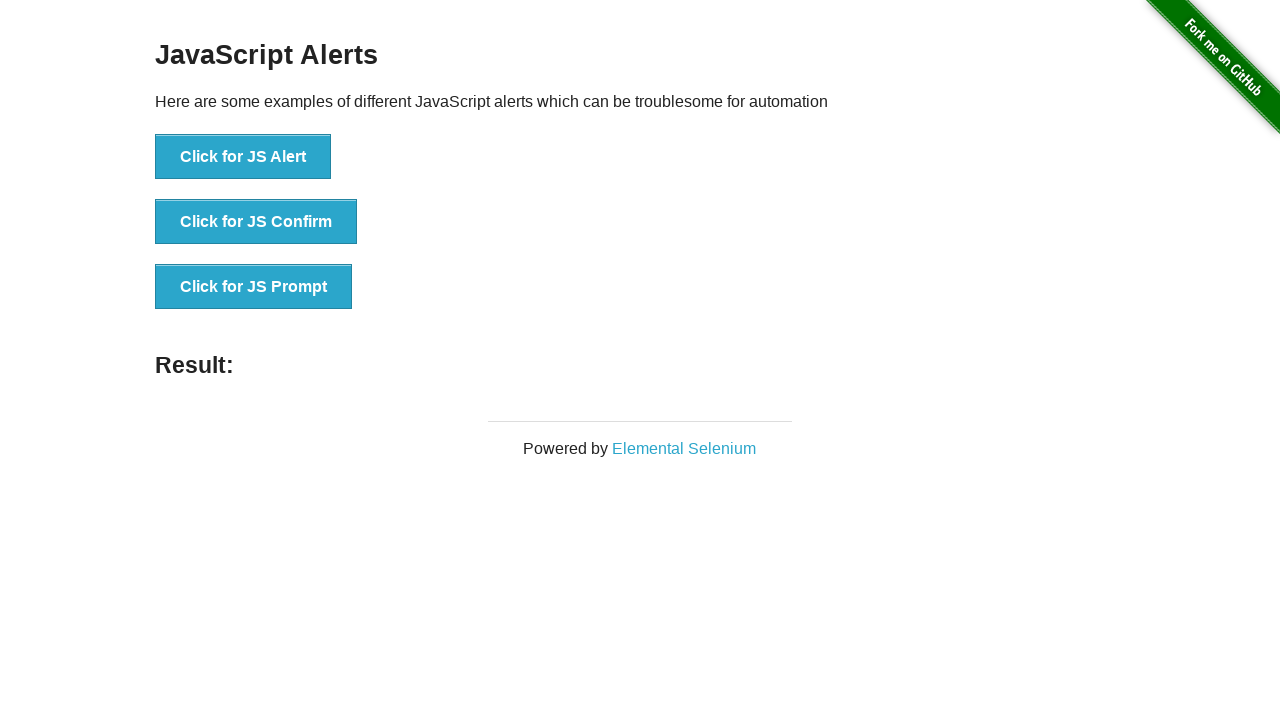

Clicked the confirm button to trigger JavaScript confirm dialog at (256, 222) on :nth-child(2) > button
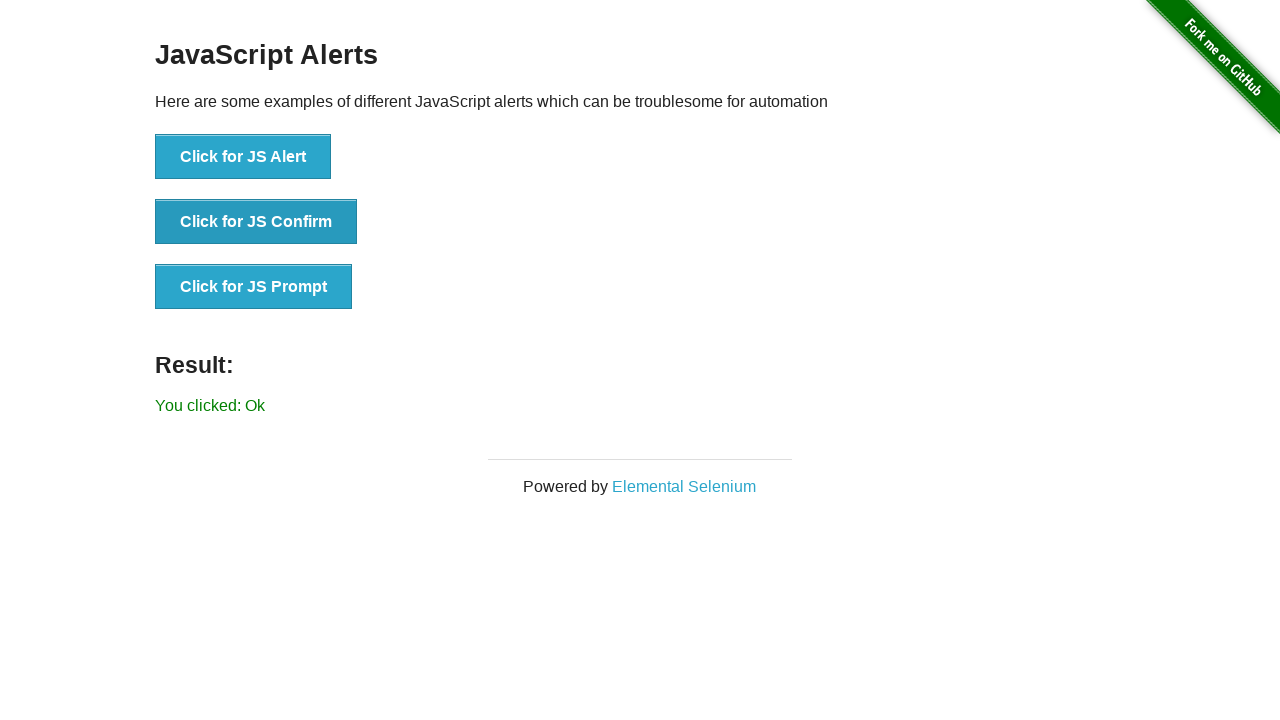

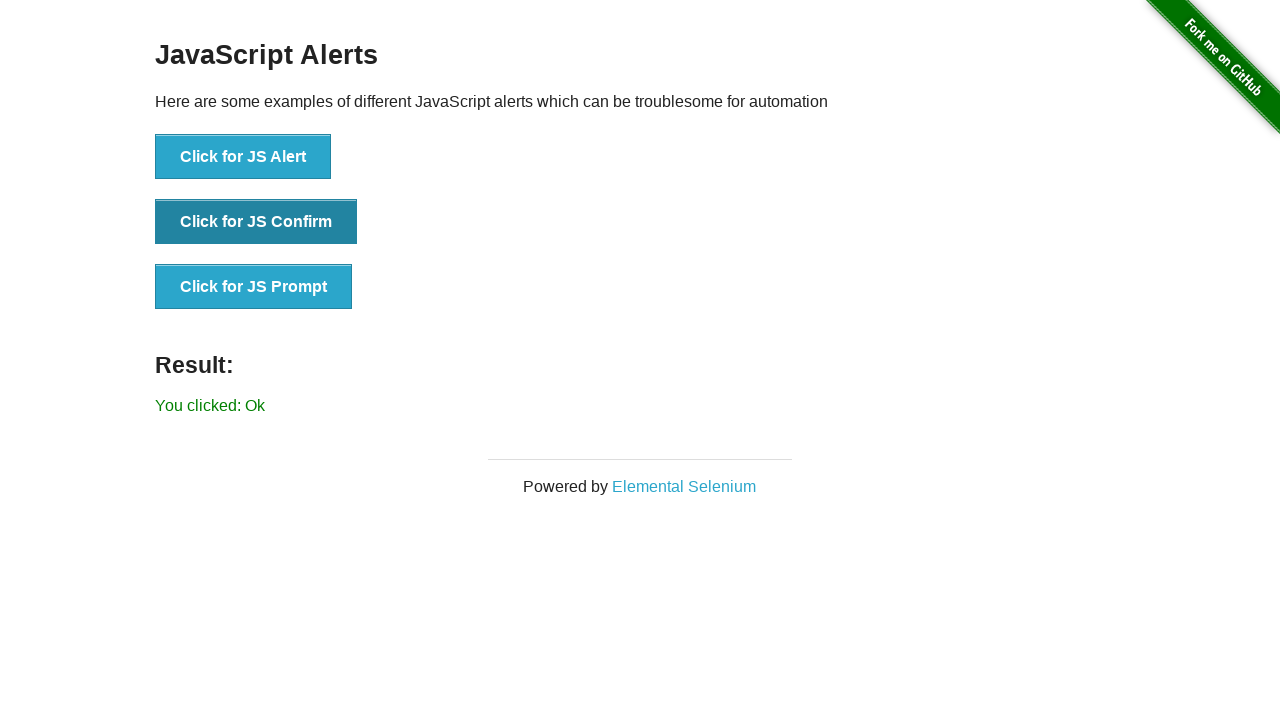